Tests an e-commerce flow by adding multiple items to cart, applying a promo code, selecting a country, and completing the checkout process

Starting URL: https://rahulshettyacademy.com/seleniumPractise/

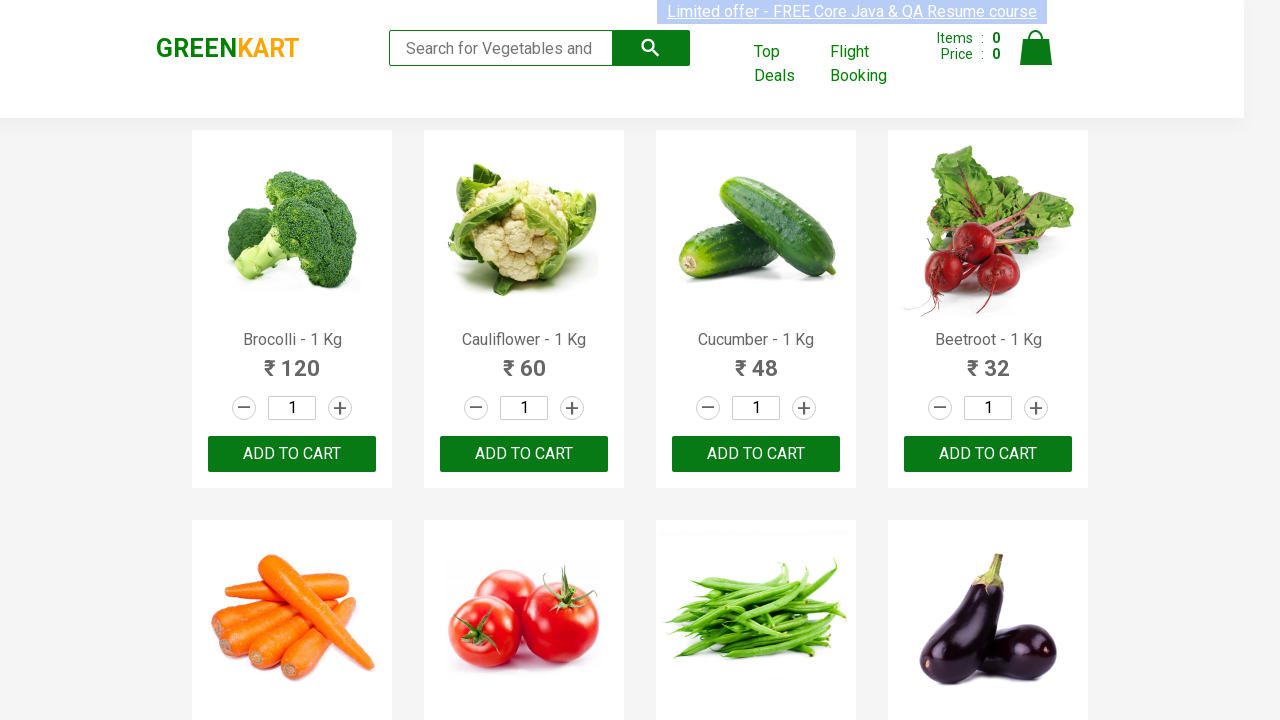

Retrieved all product names from the page
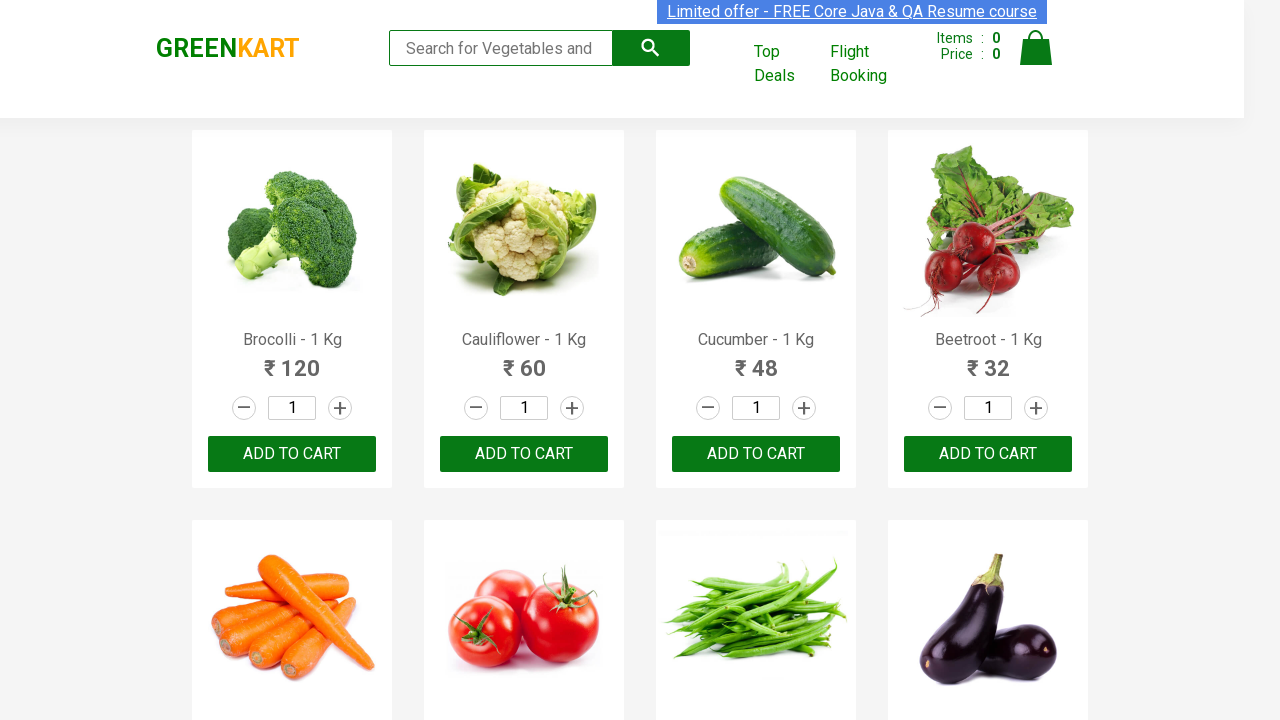

Added Cucumber to cart at (756, 454) on div.product-action >> nth=2
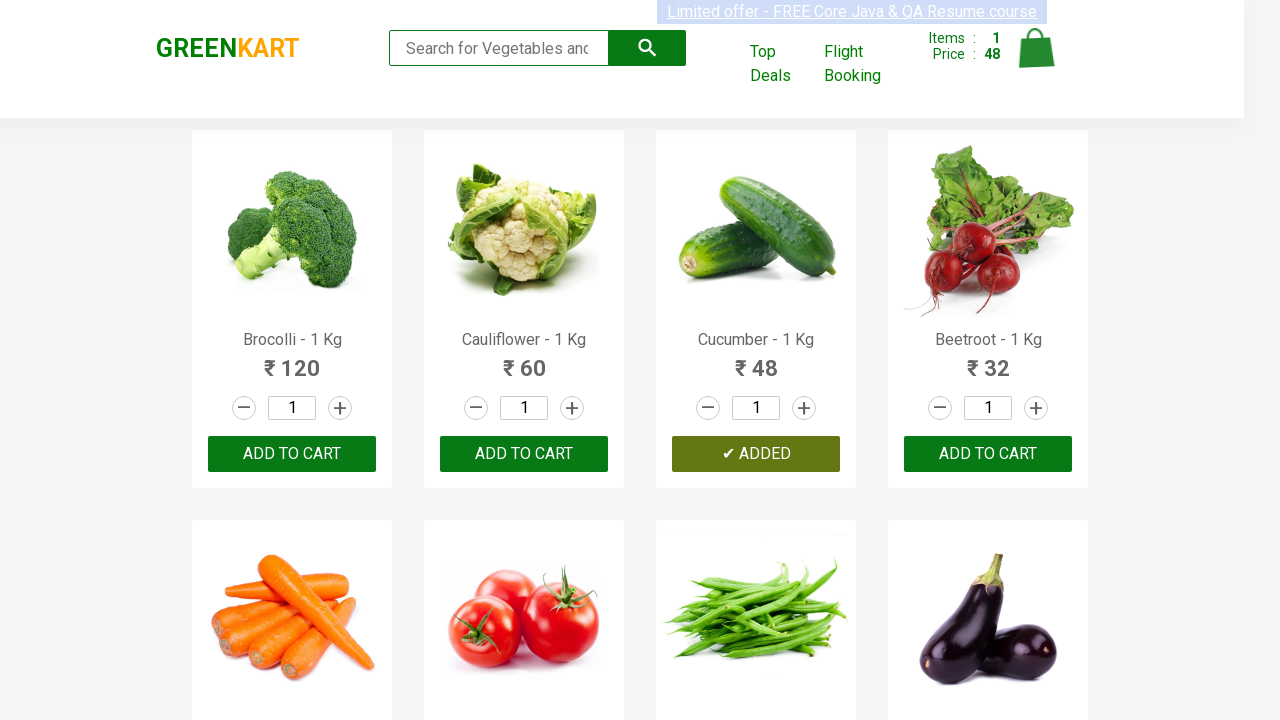

Added Carrot to cart at (292, 360) on div.product-action >> nth=4
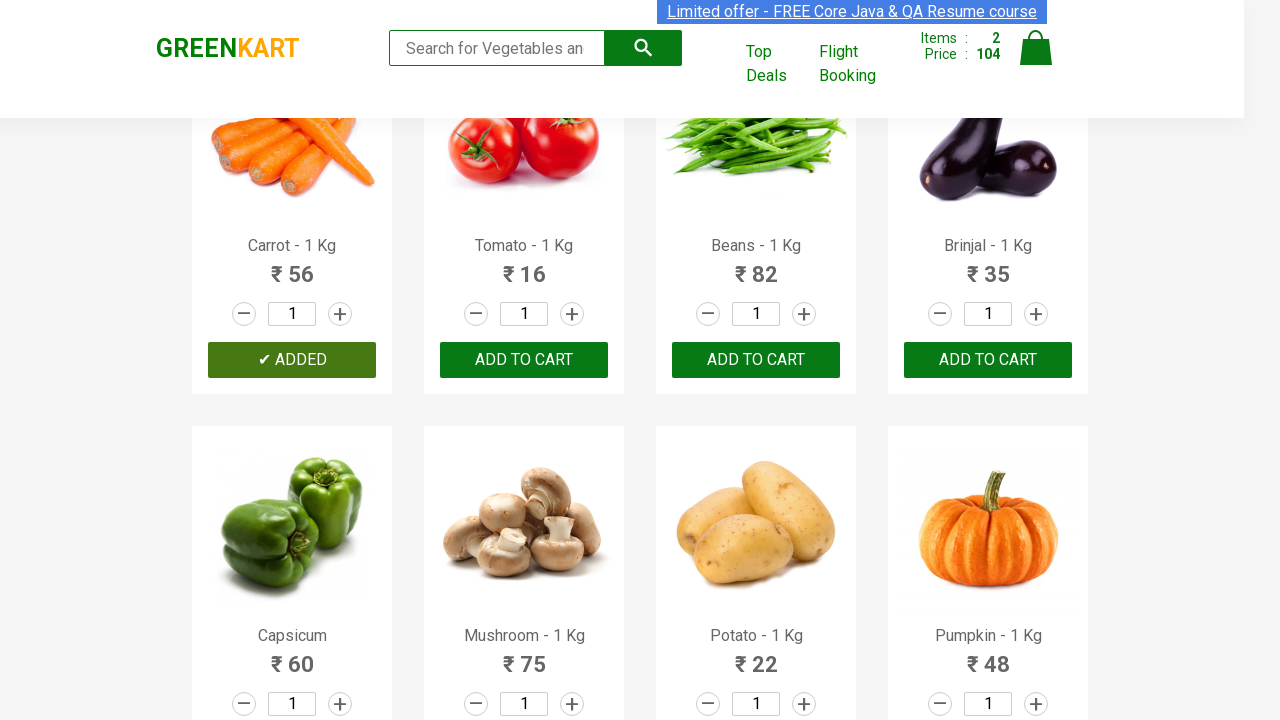

Added Tomato to cart at (524, 360) on div.product-action >> nth=5
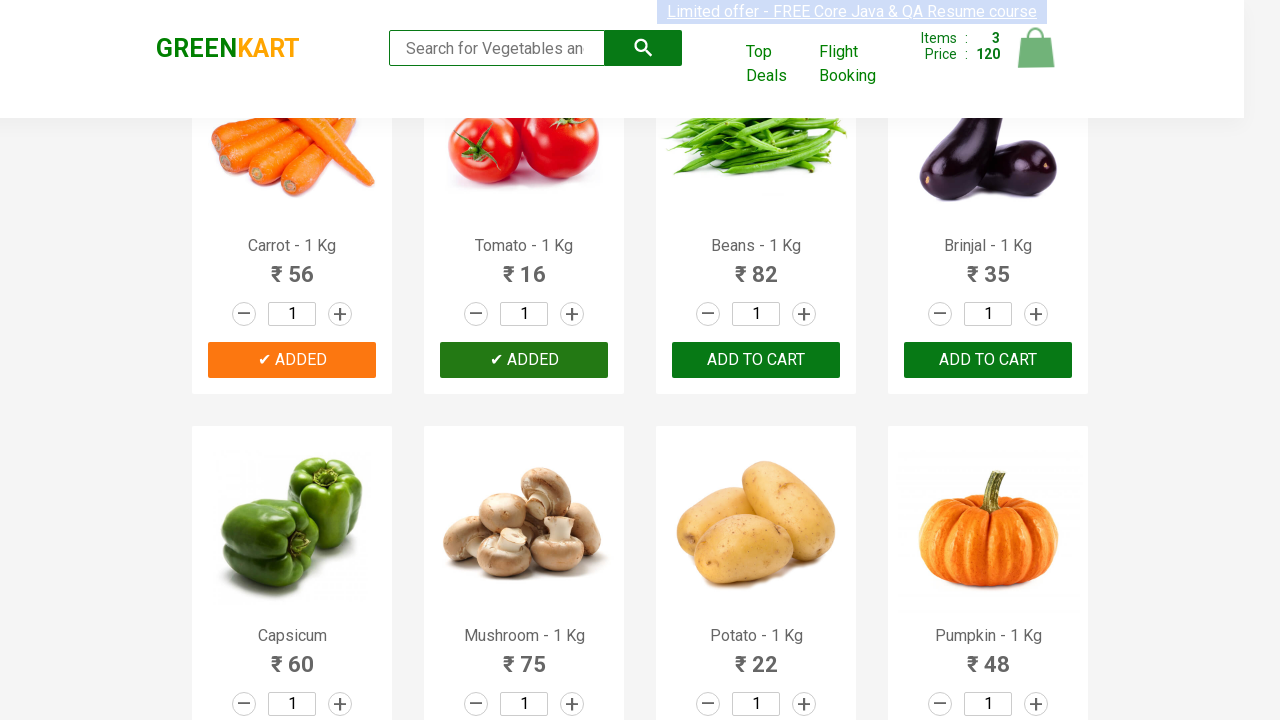

Added Capsicum to cart at (292, 686) on div.product-action >> nth=8
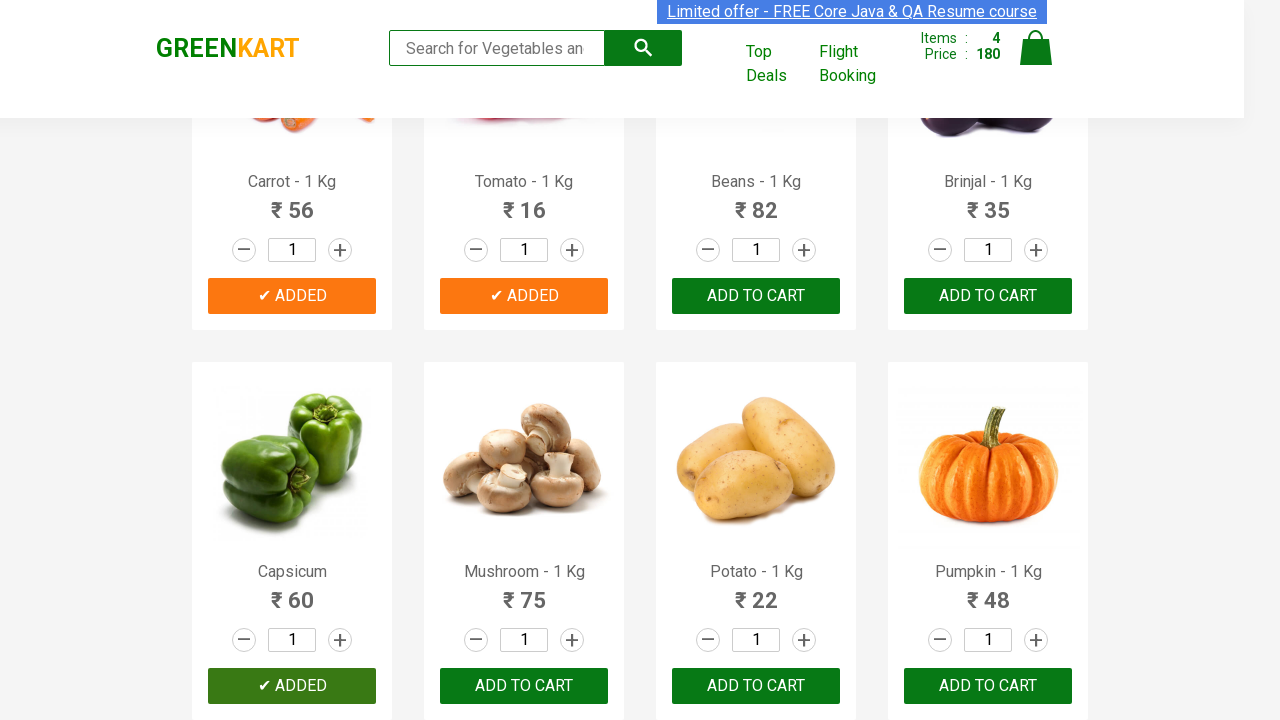

Clicked on cart icon to view cart at (1036, 48) on img[alt='Cart']
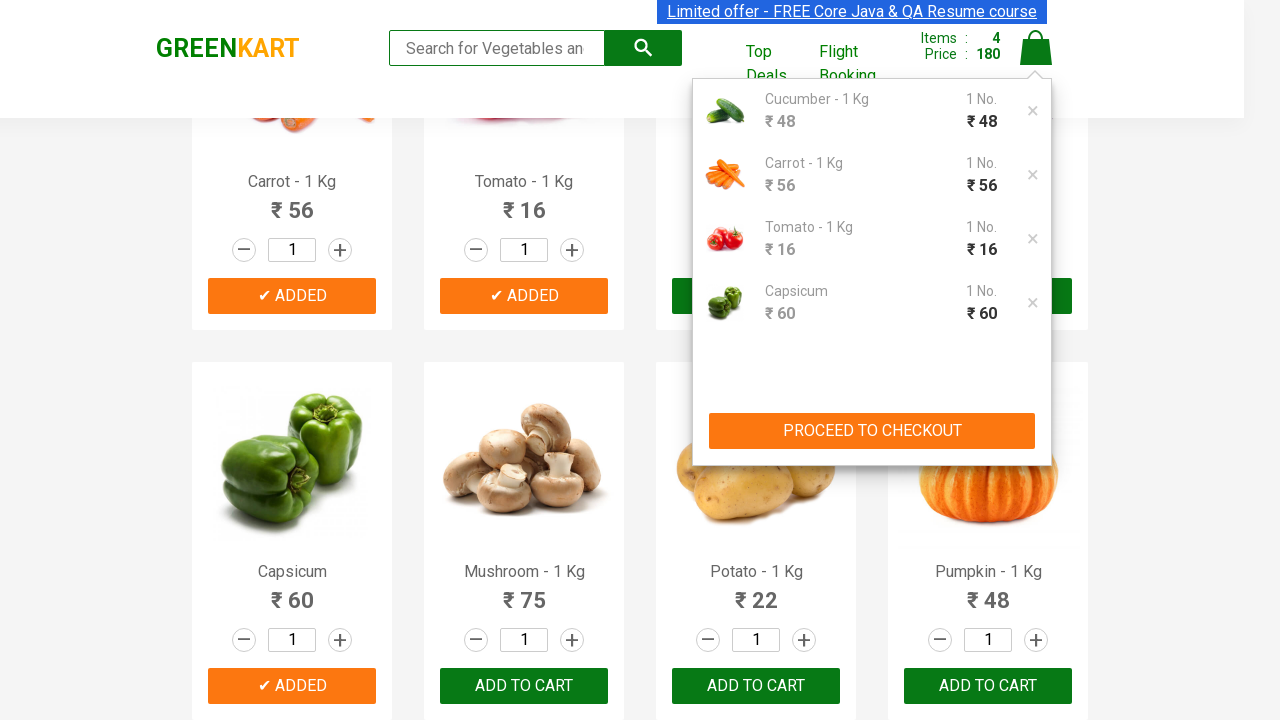

Clicked PROCEED TO CHECKOUT button at (872, 431) on button:has-text('PROCEED TO CHECKOUT')
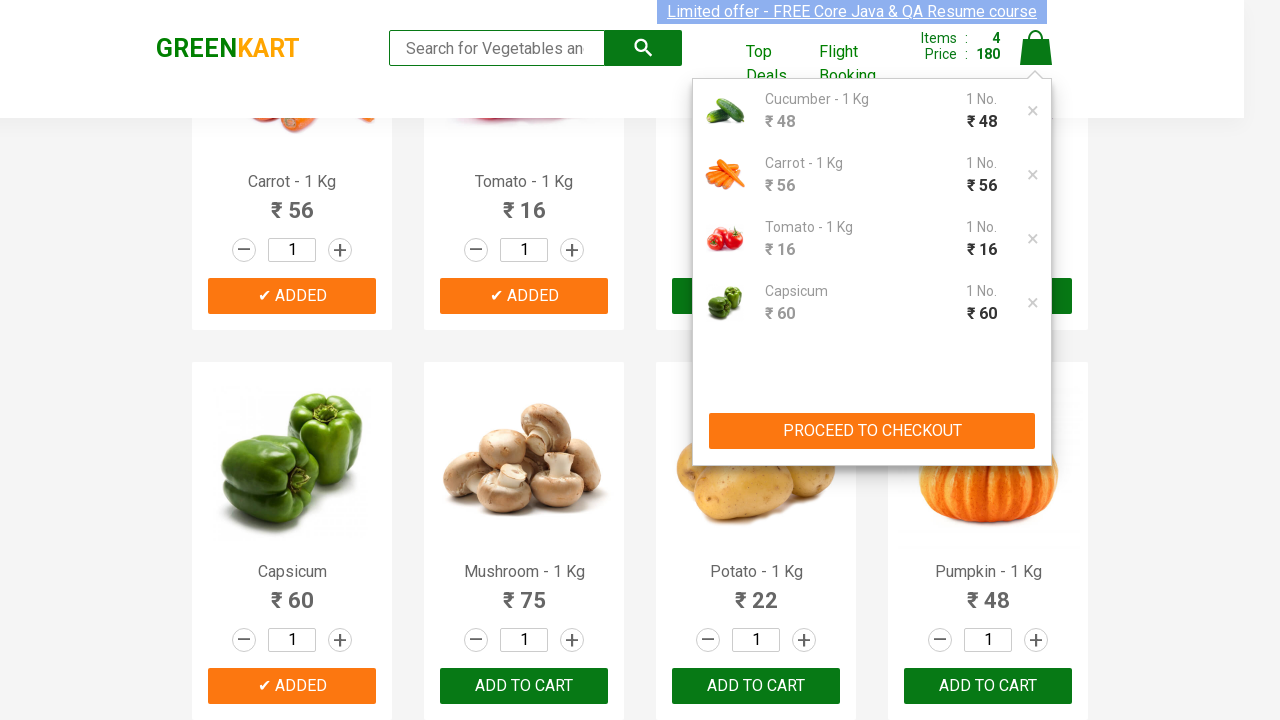

Promo code field appeared on checkout page
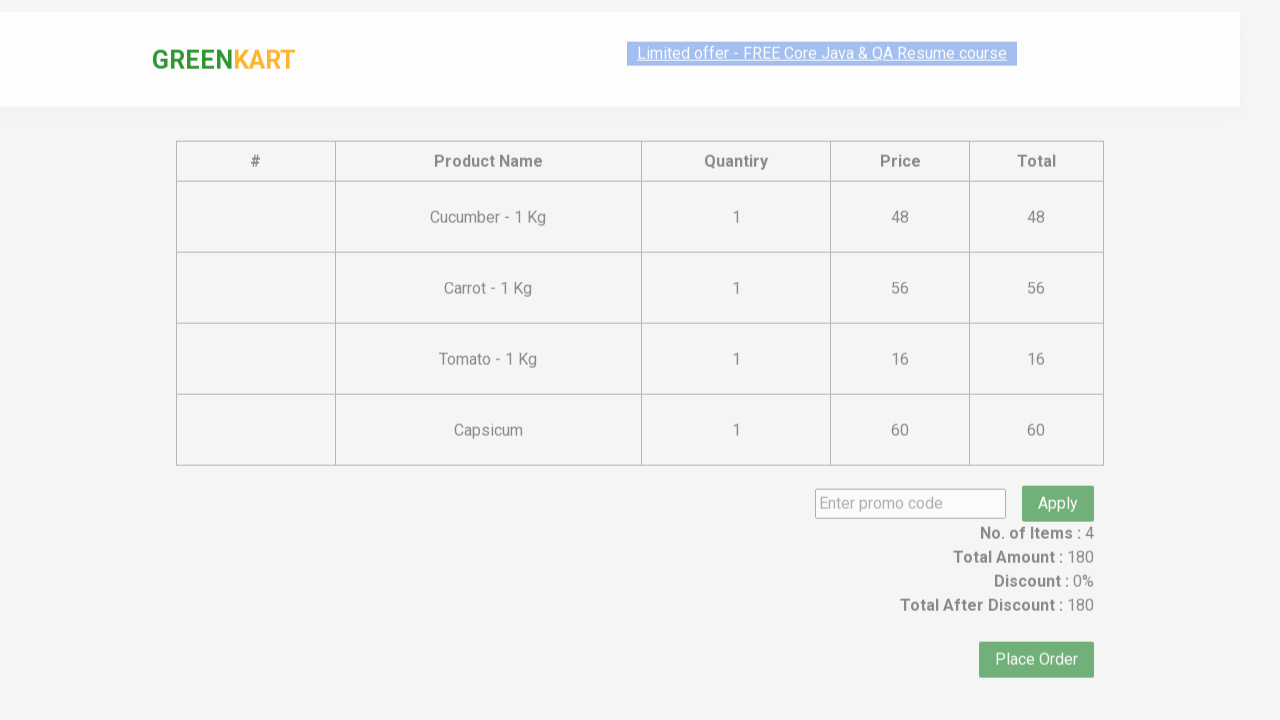

Entered promo code 'rahulshettyacademy' on .promoCode
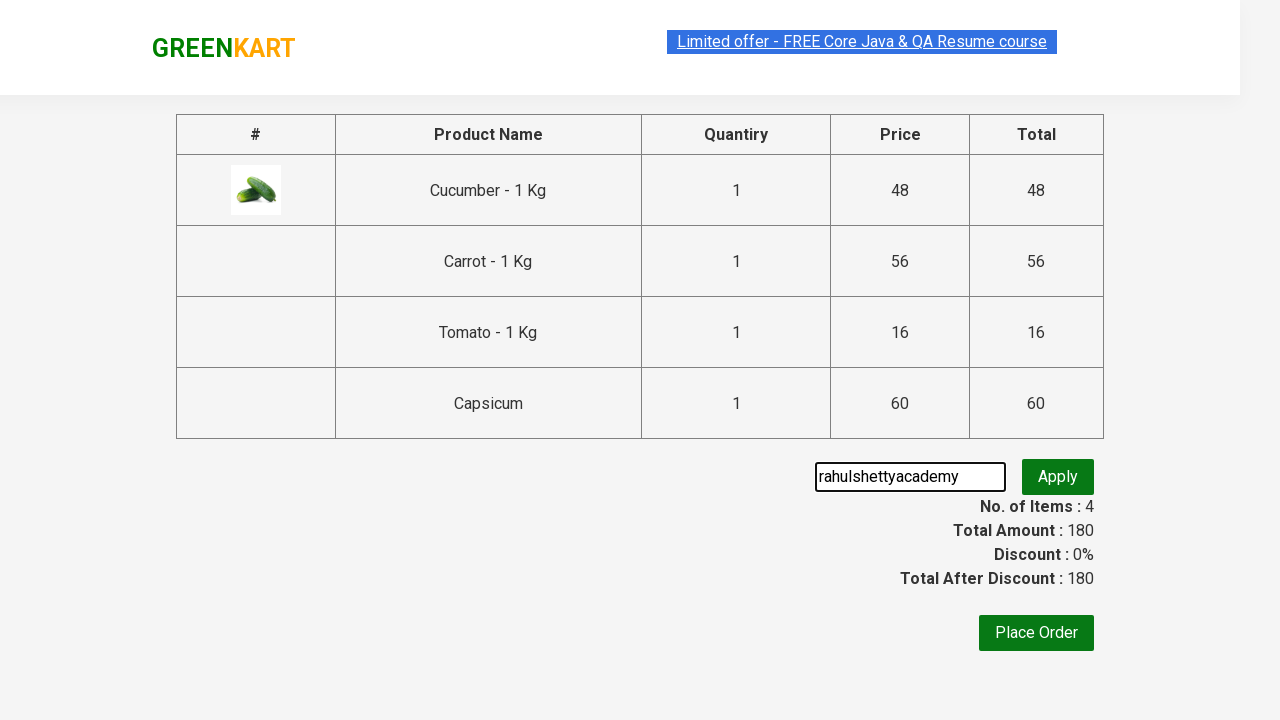

Clicked Apply button to apply promo code at (1058, 477) on .promoBtn
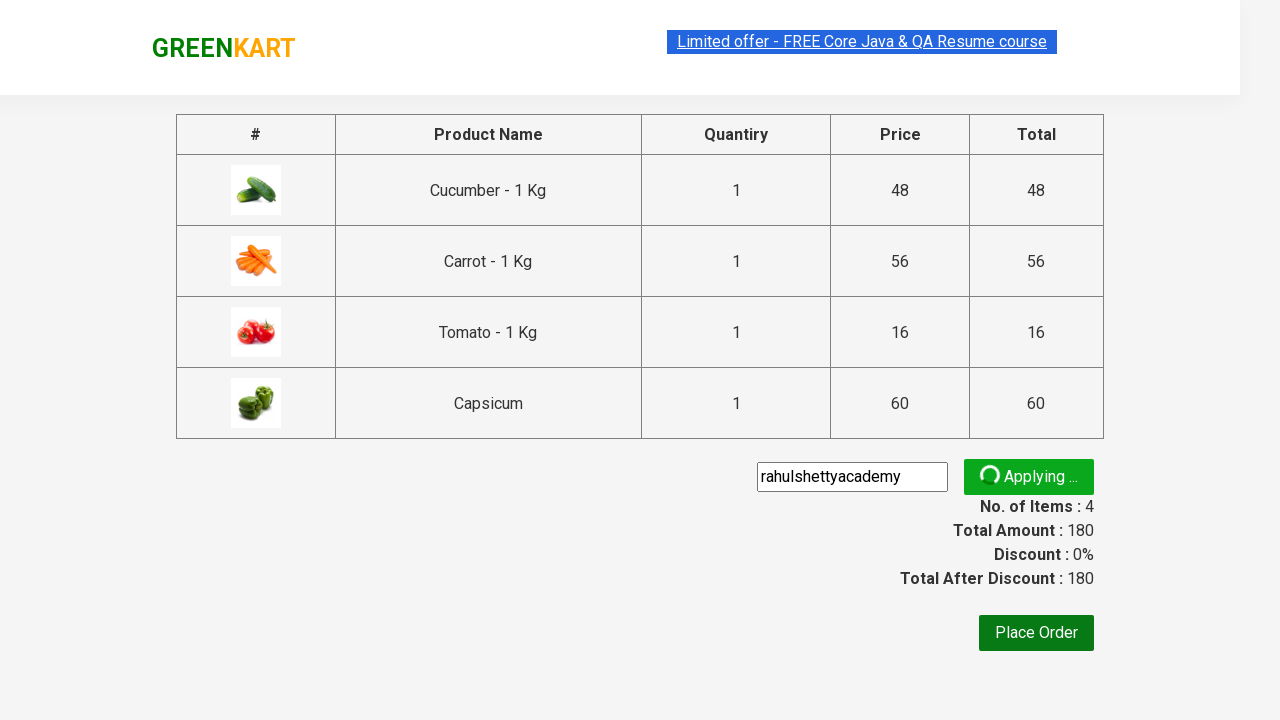

Promo code was successfully applied
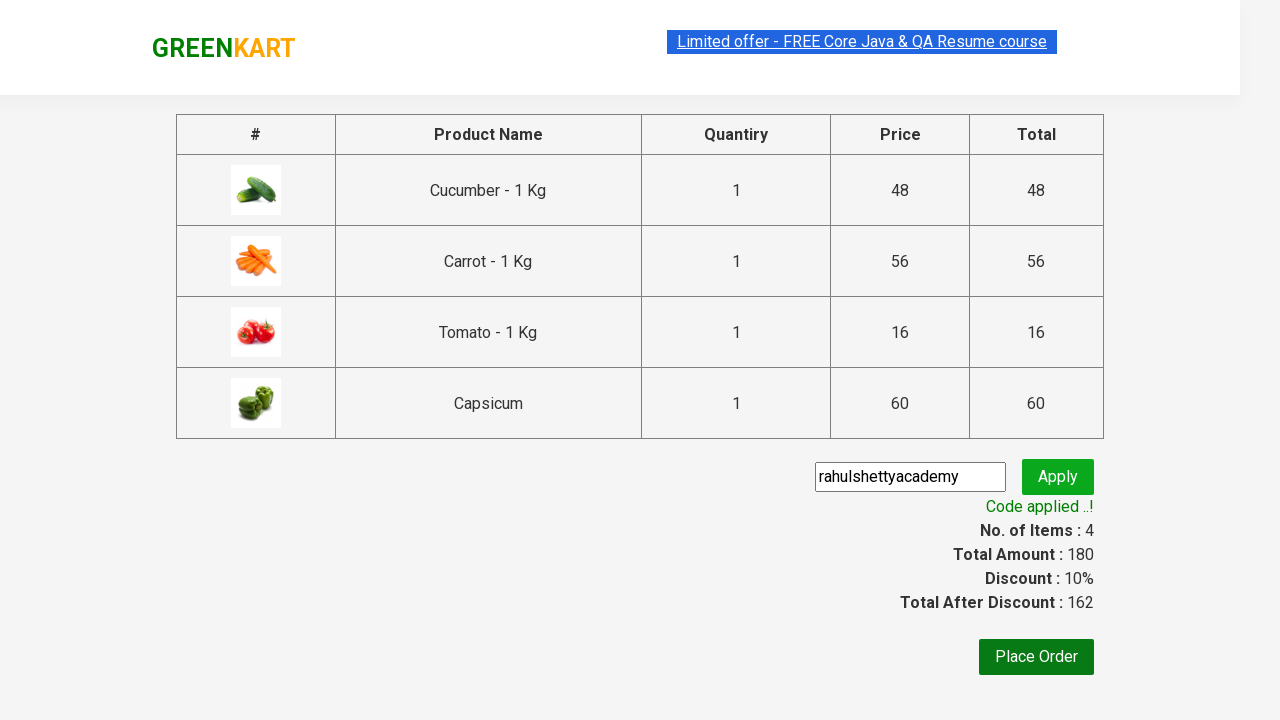

Clicked Place Order button at (1036, 657) on button:has-text('Place Order')
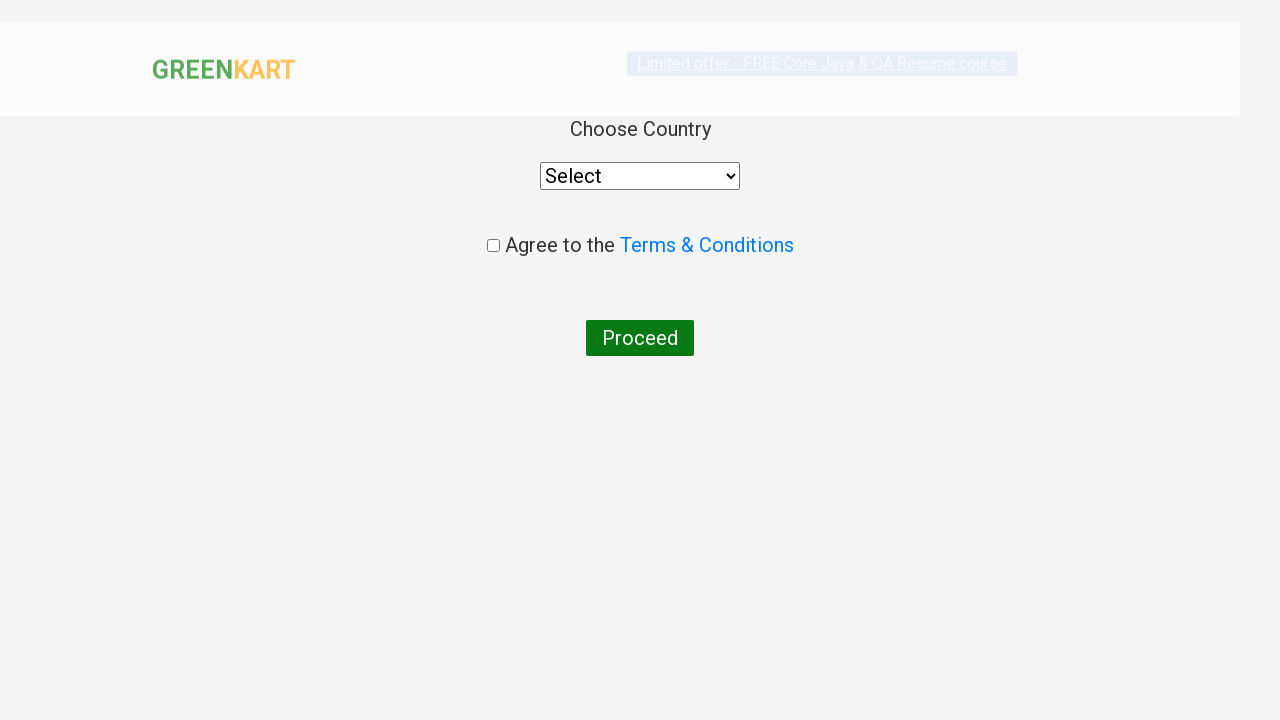

Selected 'India' from country dropdown on select[style='width: 200px;']
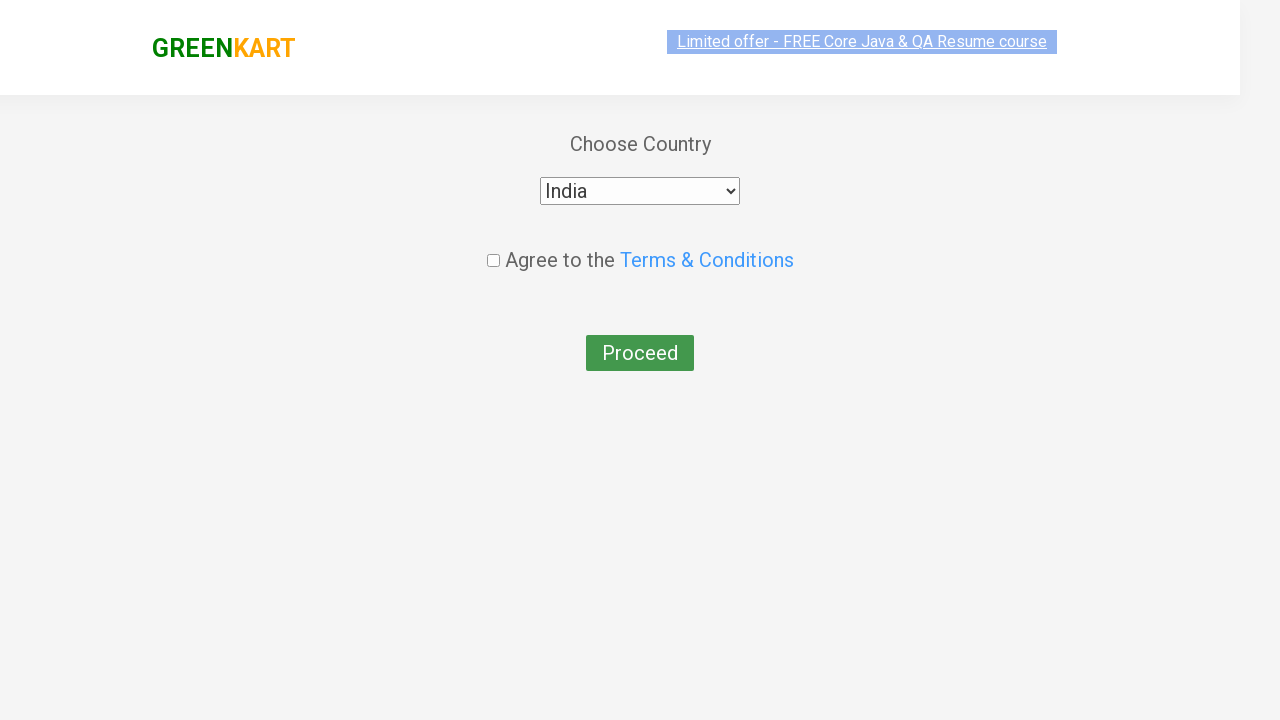

Checked the agreement checkbox at (493, 246) on .chkAgree
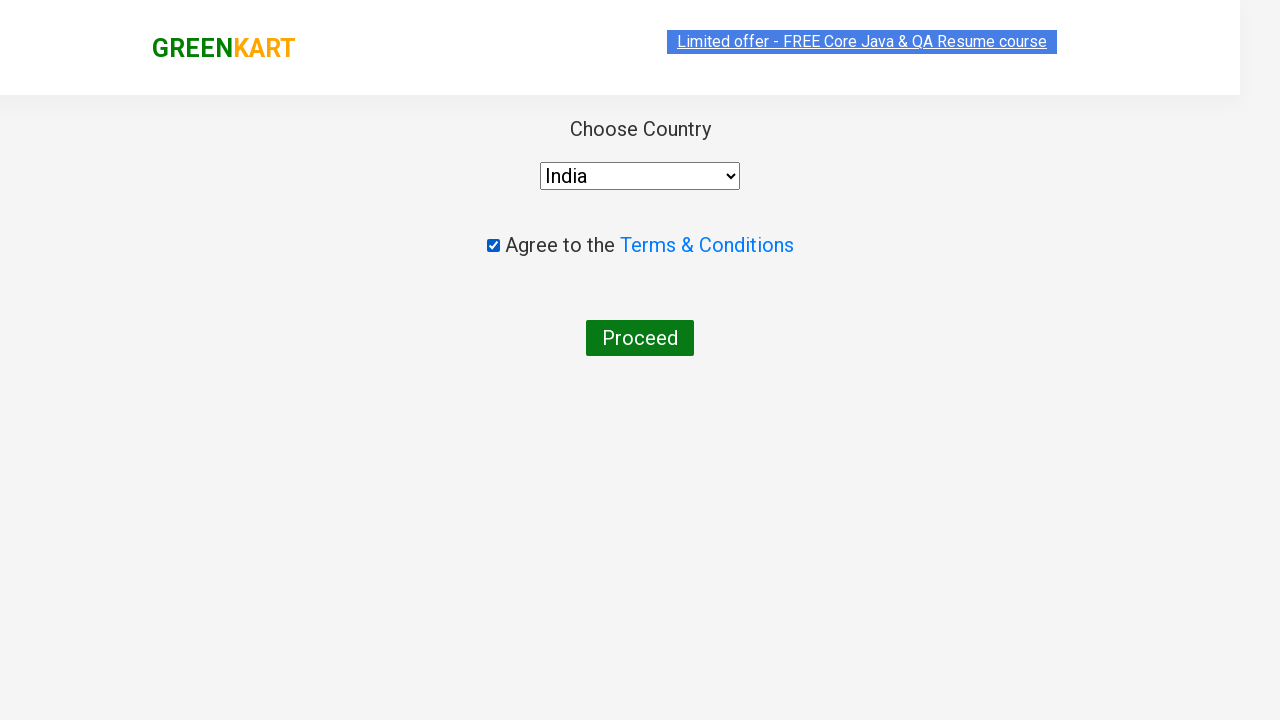

Clicked Proceed button to complete the order at (640, 338) on button:has-text('Proceed')
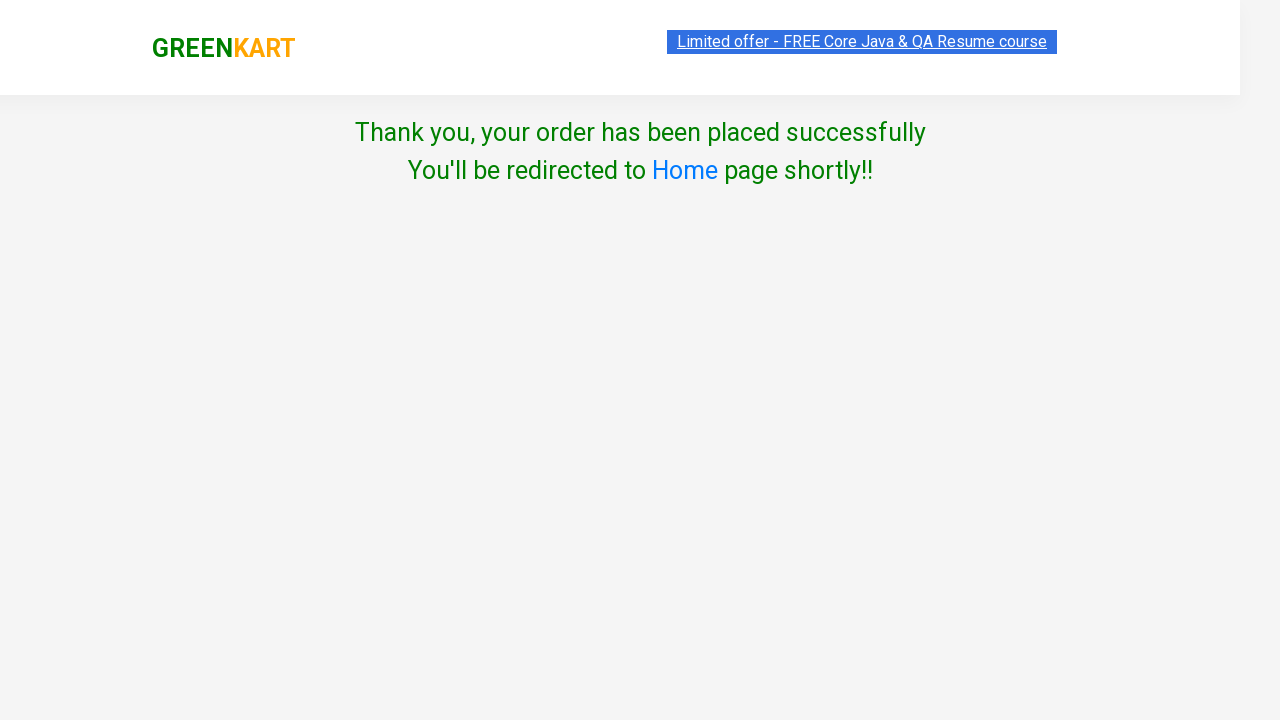

Order completed and redirected to home page
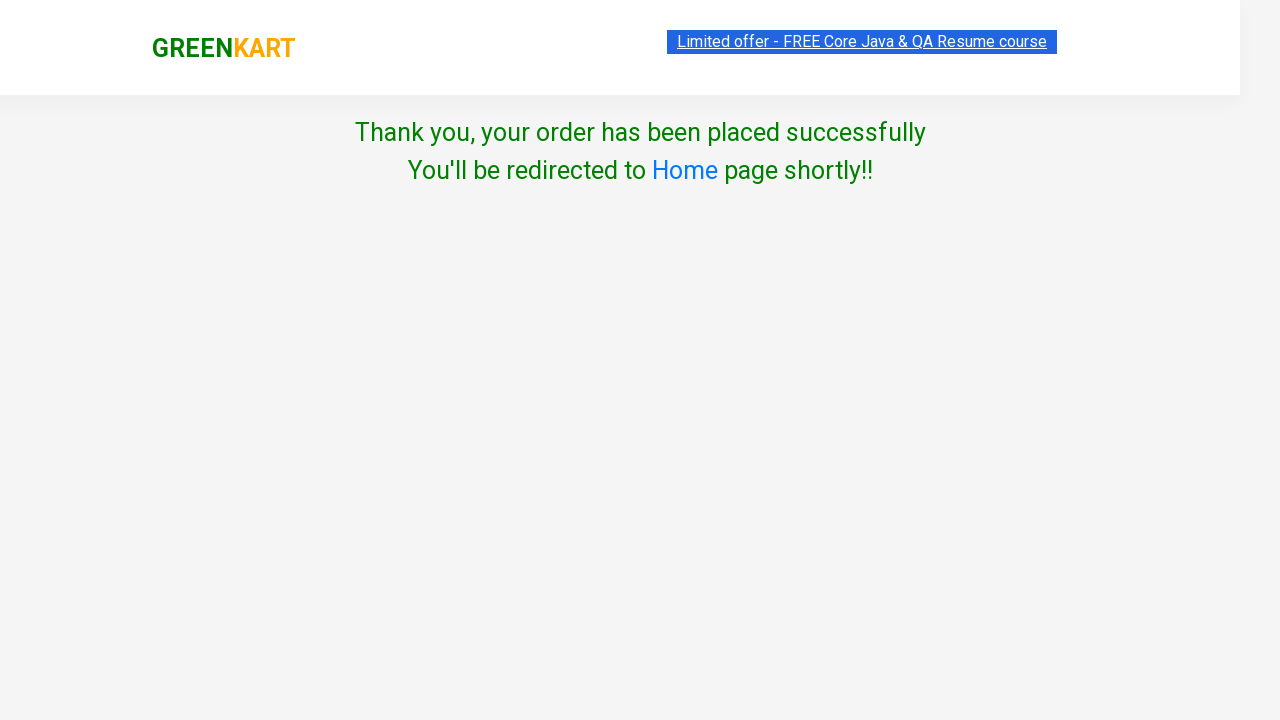

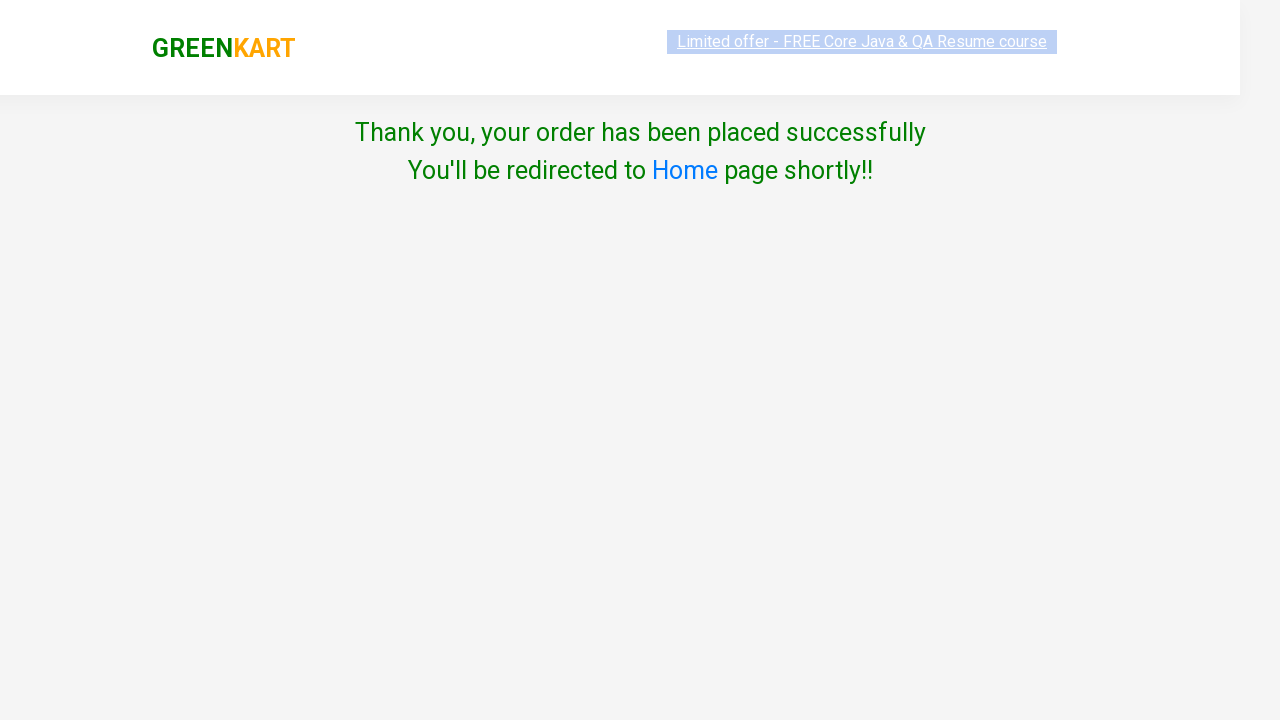